Tests right-clicking a button and verifying the right-click message appears

Starting URL: https://demoqa.com/buttons

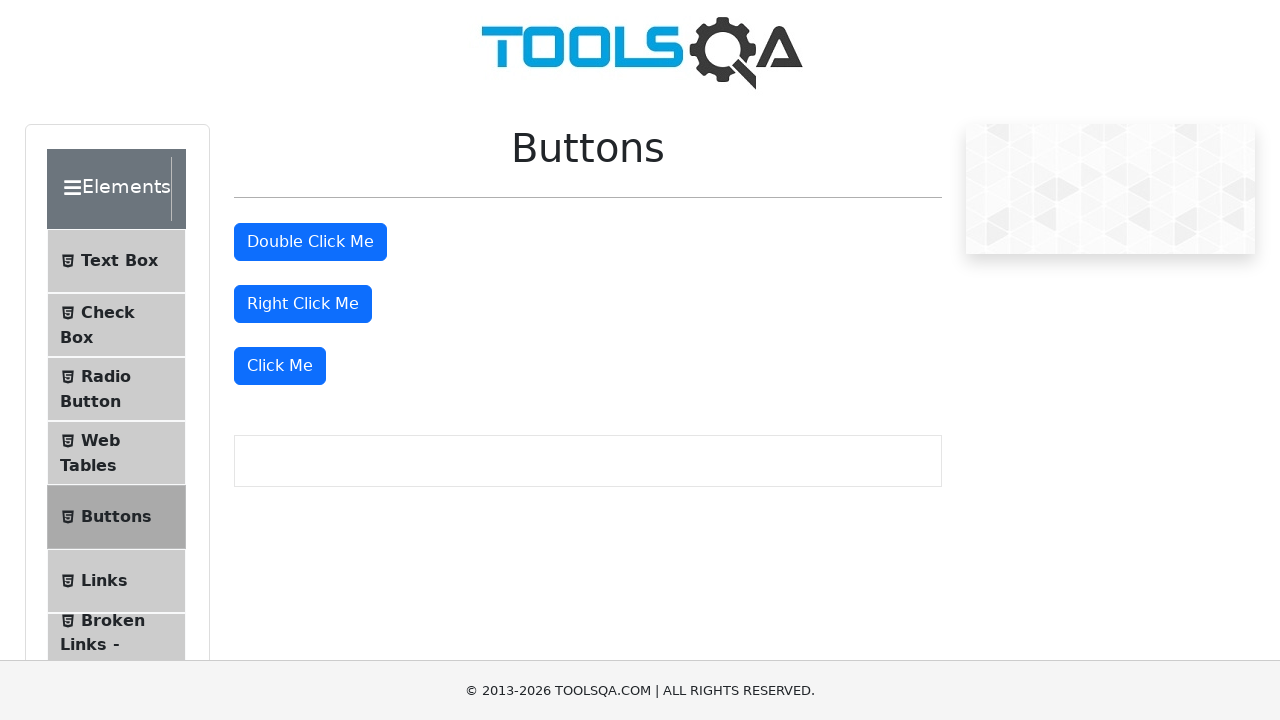

Scrolled to right-click button into view
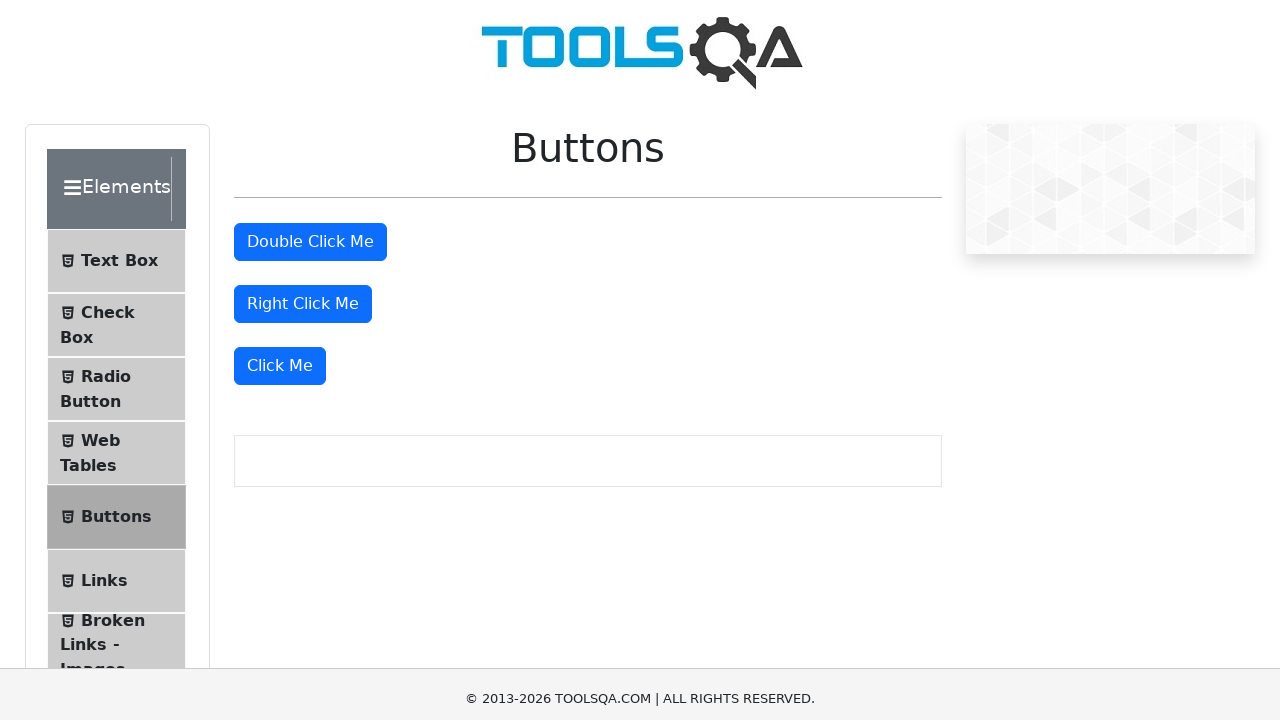

Right-clicked the button at (303, 19) on #rightClickBtn
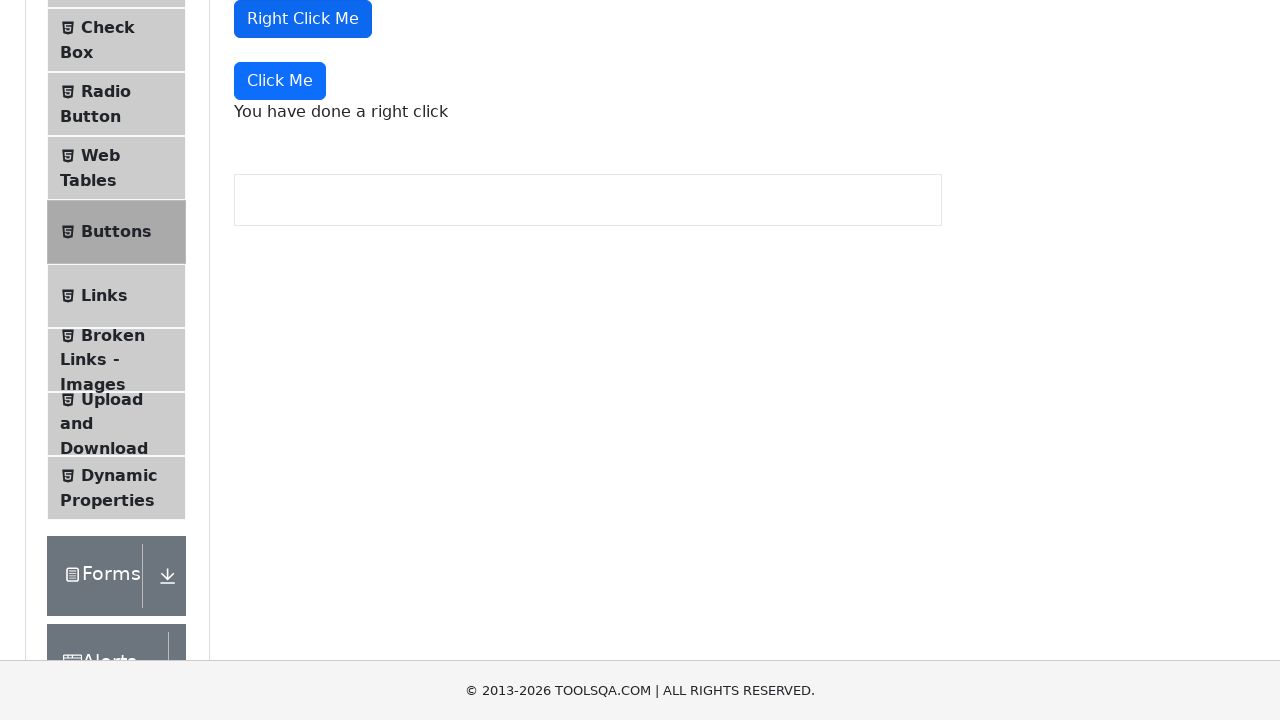

Right-click message appeared and loaded
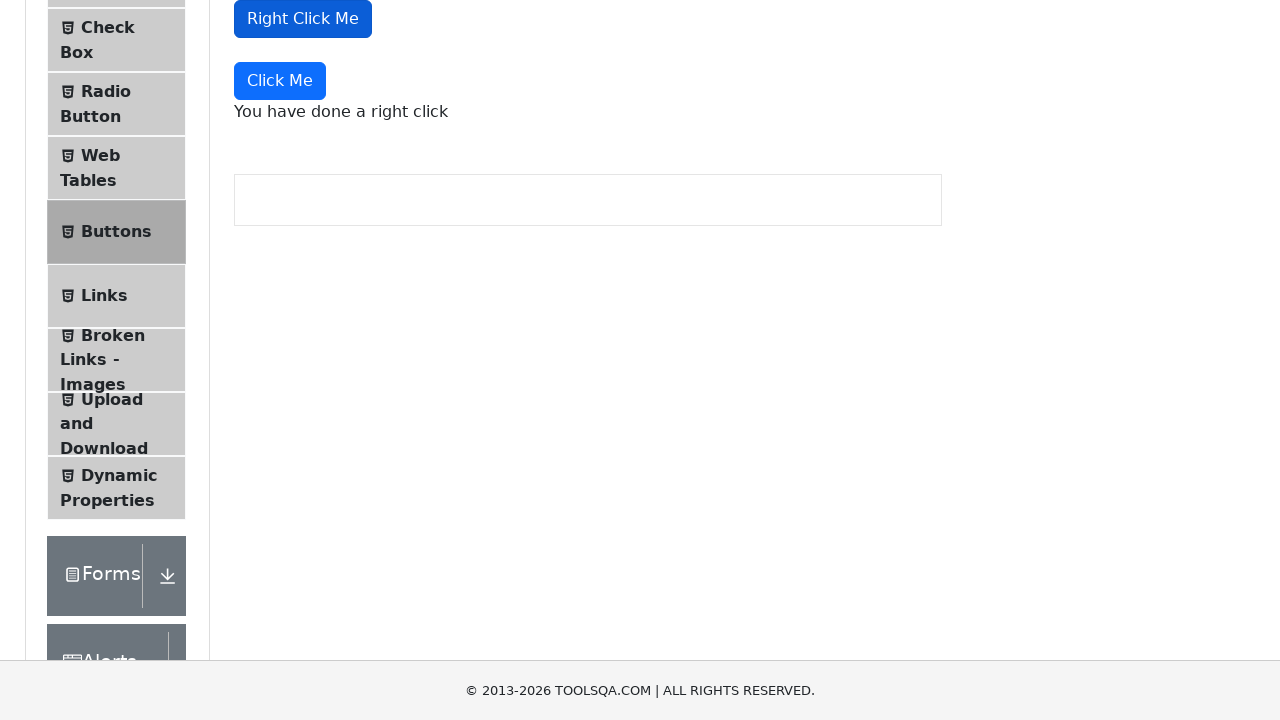

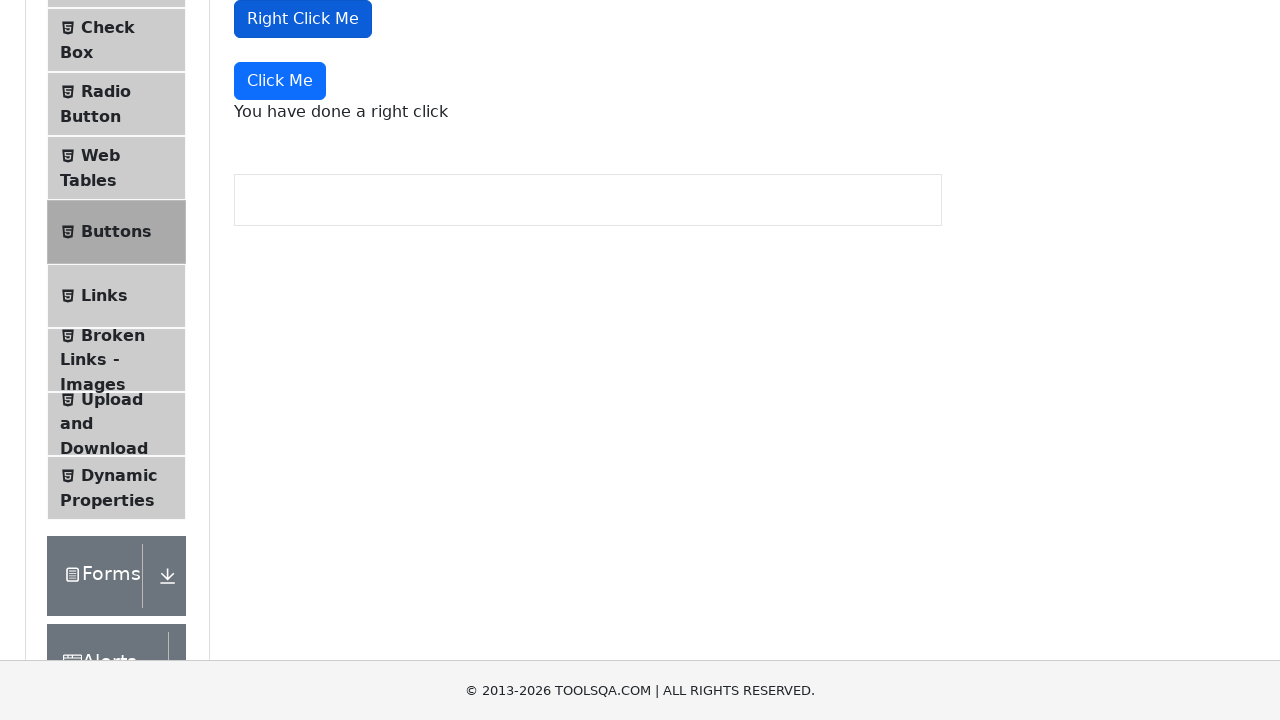